Tests that new todo items are appended to the bottom of the list by creating 3 items and verifying they appear in order.

Starting URL: https://demo.playwright.dev/todomvc

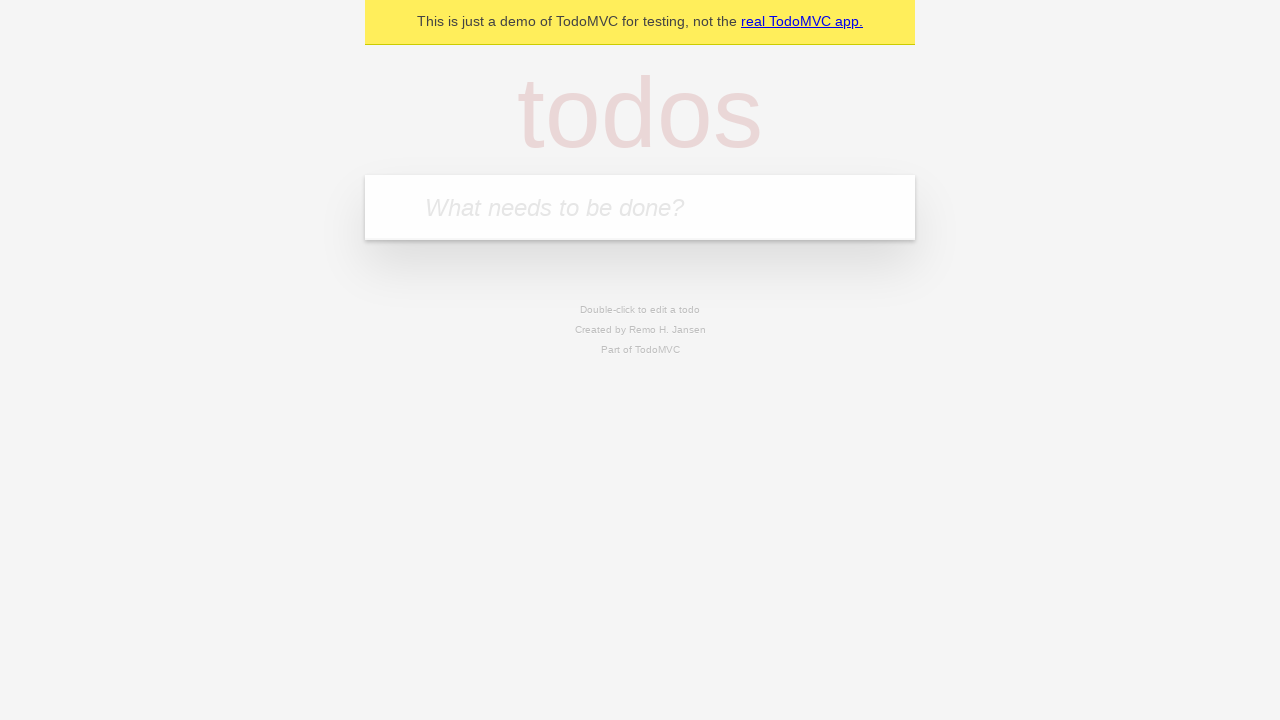

Filled todo input with 'buy some cheese' on internal:attr=[placeholder="What needs to be done?"i]
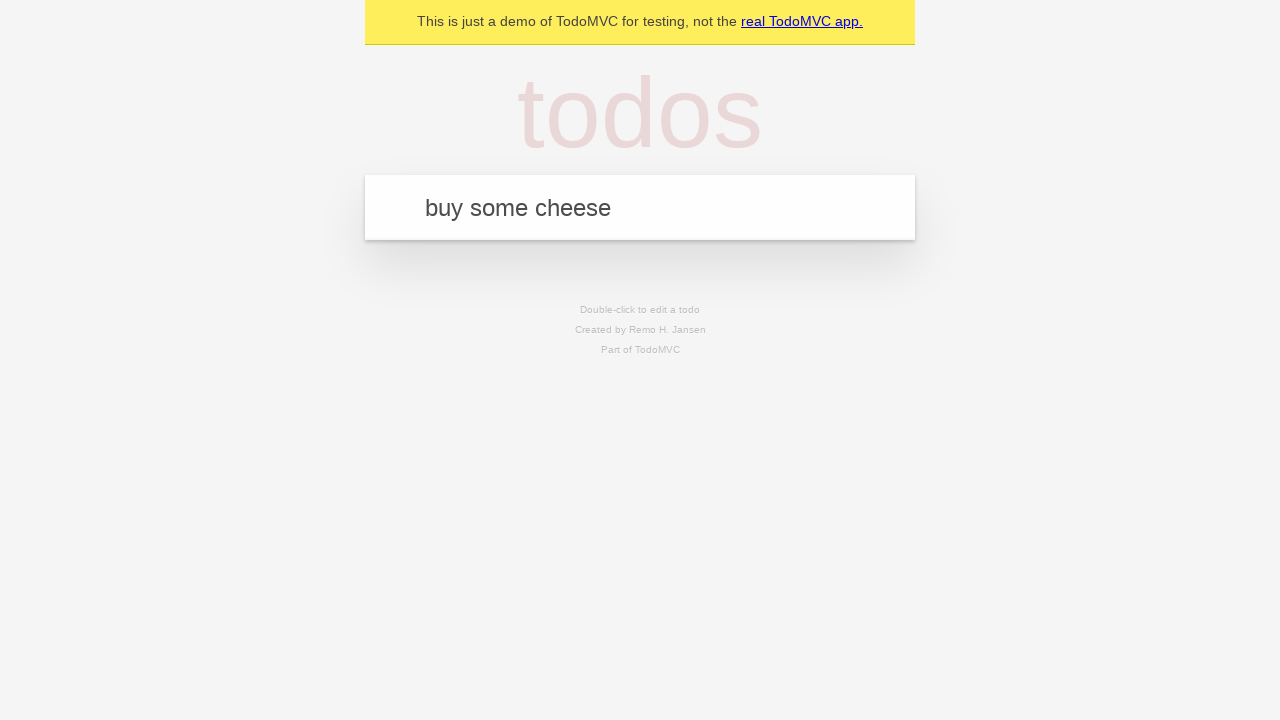

Pressed Enter to create first todo item on internal:attr=[placeholder="What needs to be done?"i]
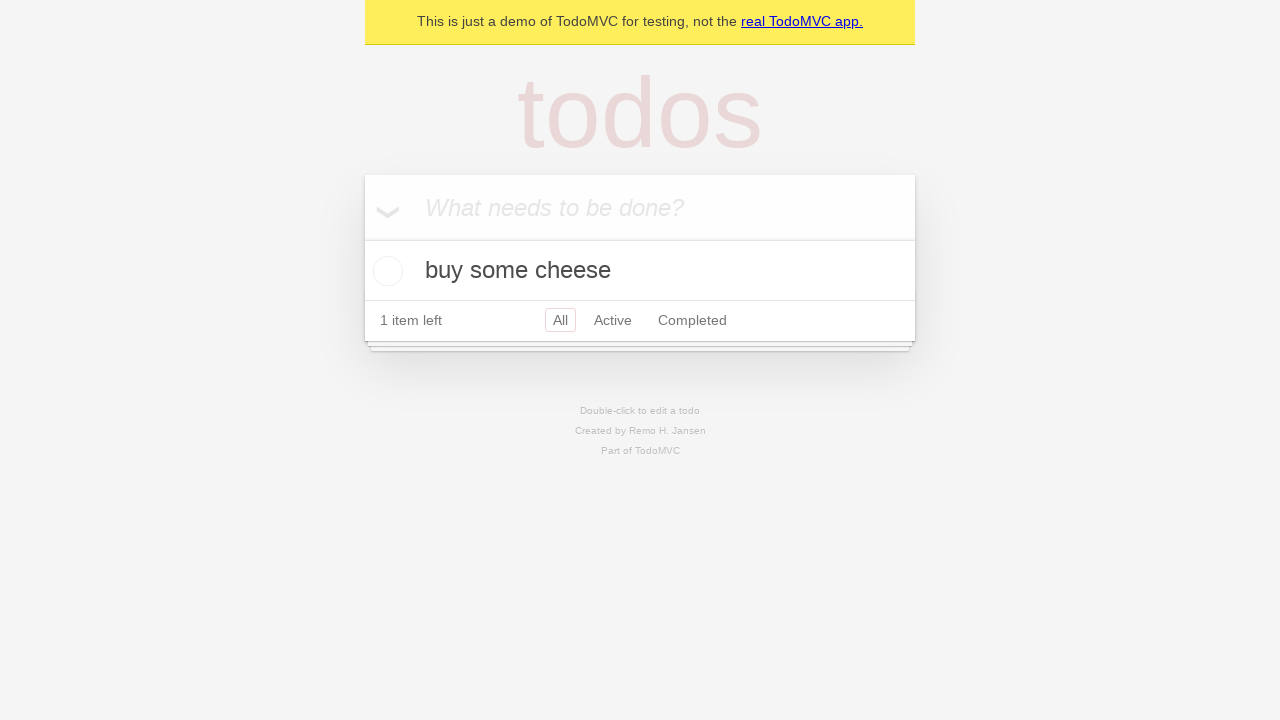

Filled todo input with 'feed the cat' on internal:attr=[placeholder="What needs to be done?"i]
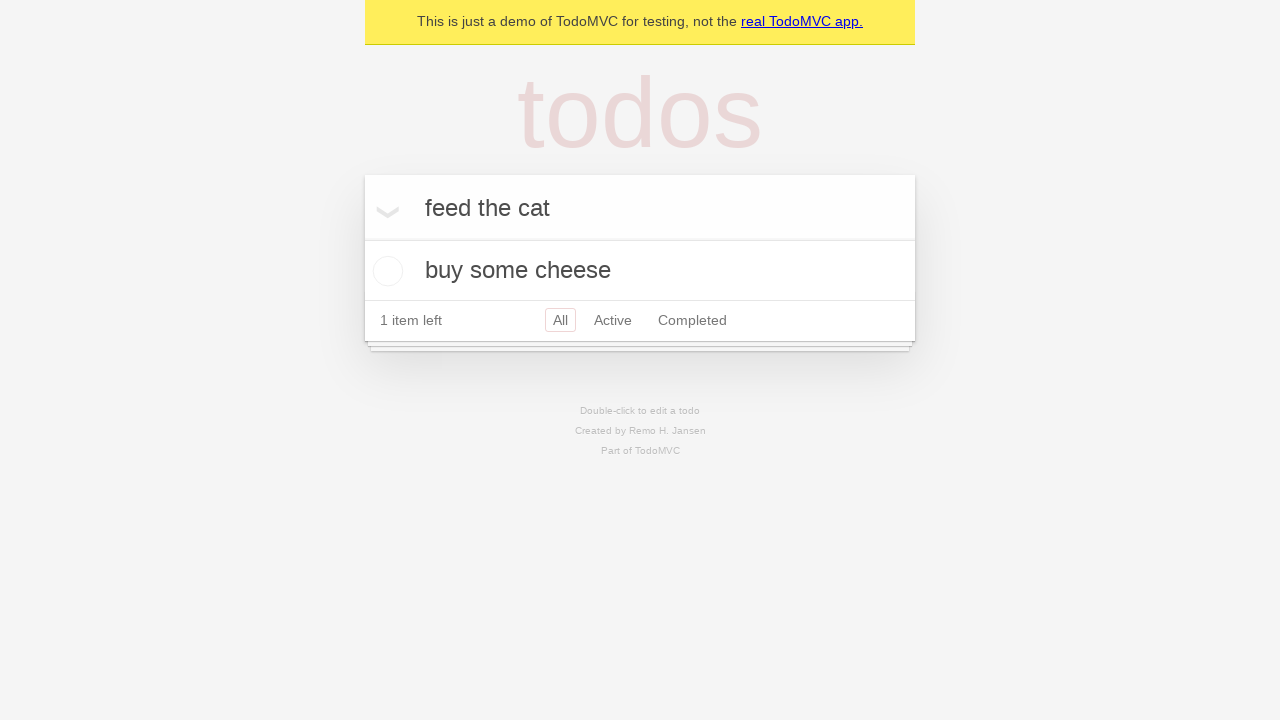

Pressed Enter to create second todo item on internal:attr=[placeholder="What needs to be done?"i]
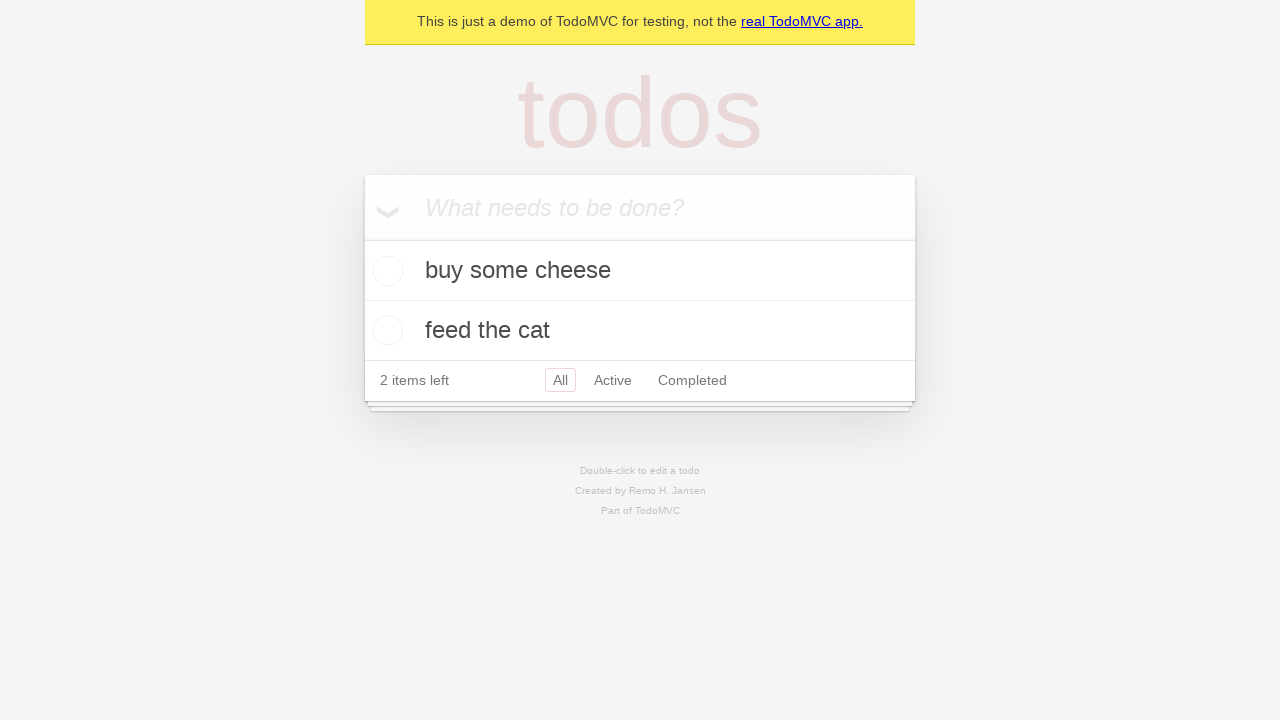

Filled todo input with 'book a doctors appointment' on internal:attr=[placeholder="What needs to be done?"i]
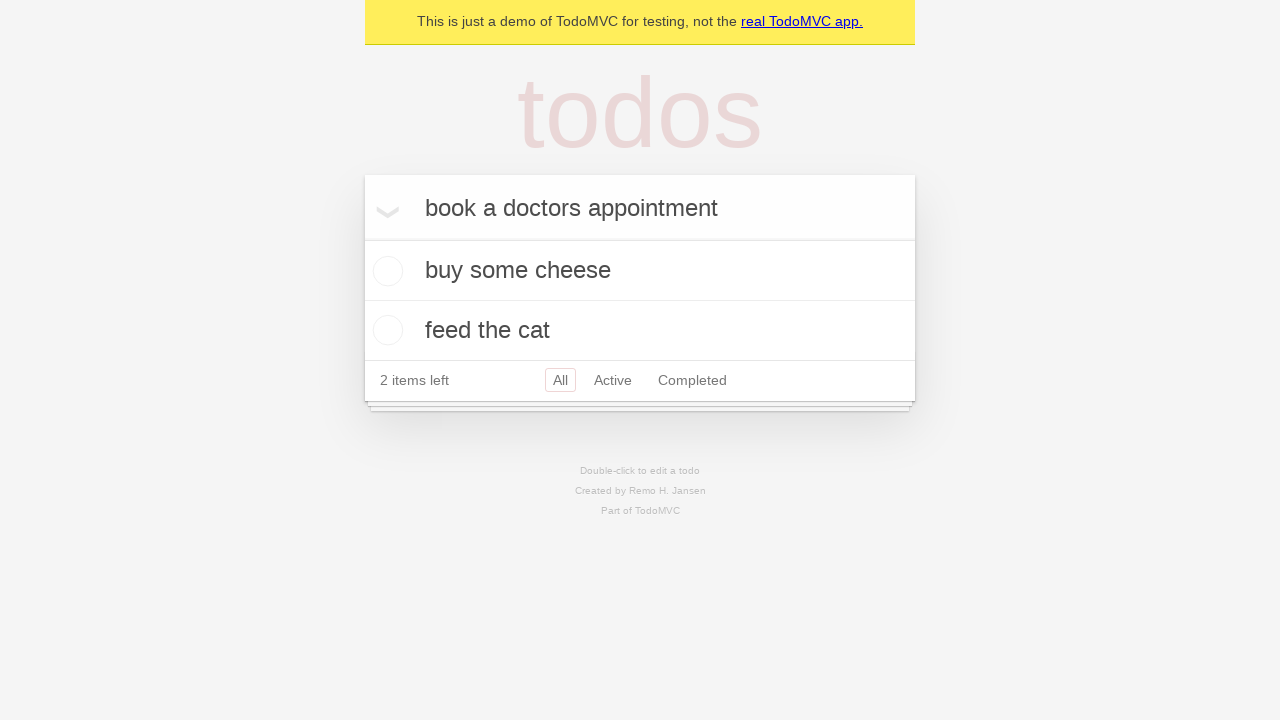

Pressed Enter to create third todo item on internal:attr=[placeholder="What needs to be done?"i]
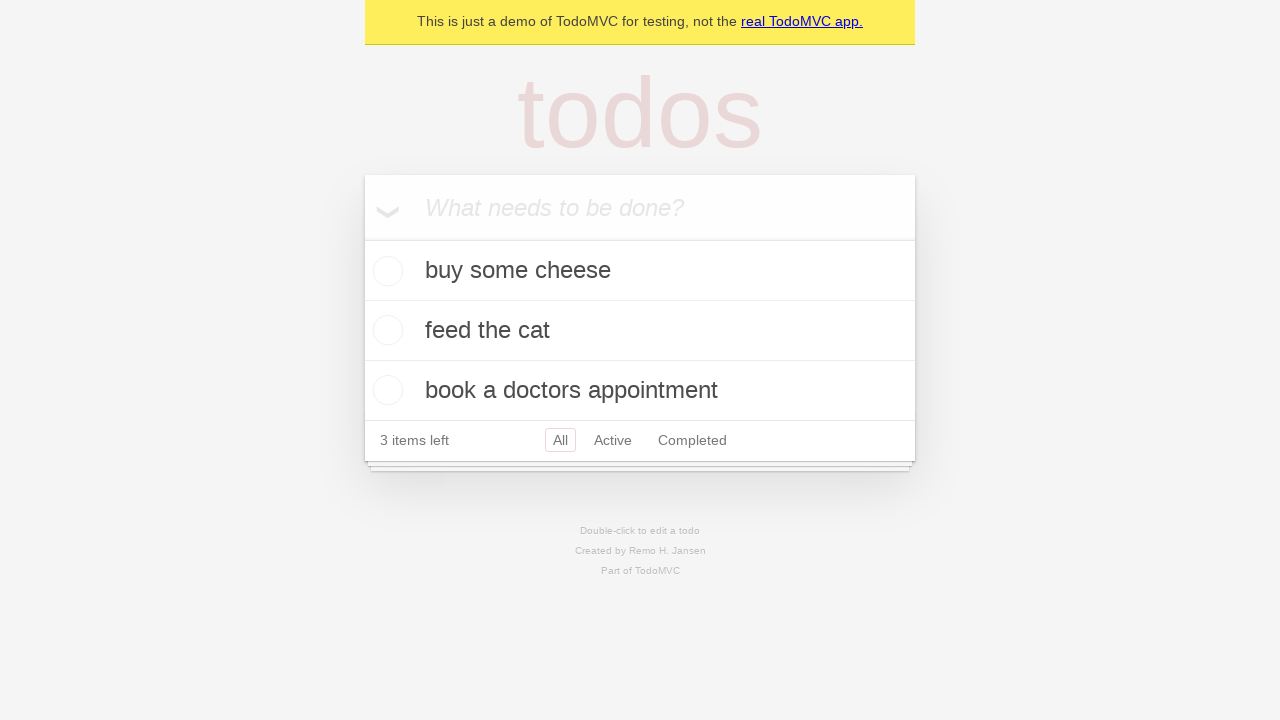

Waited for todo count element to be visible
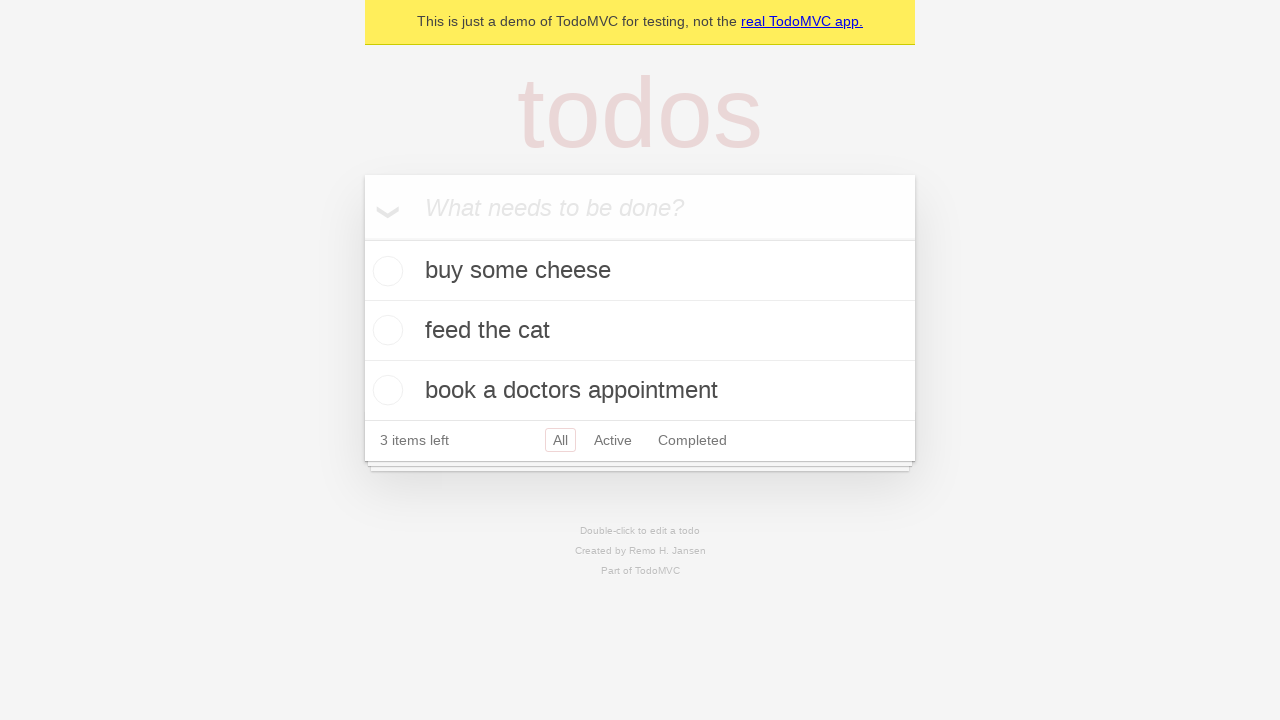

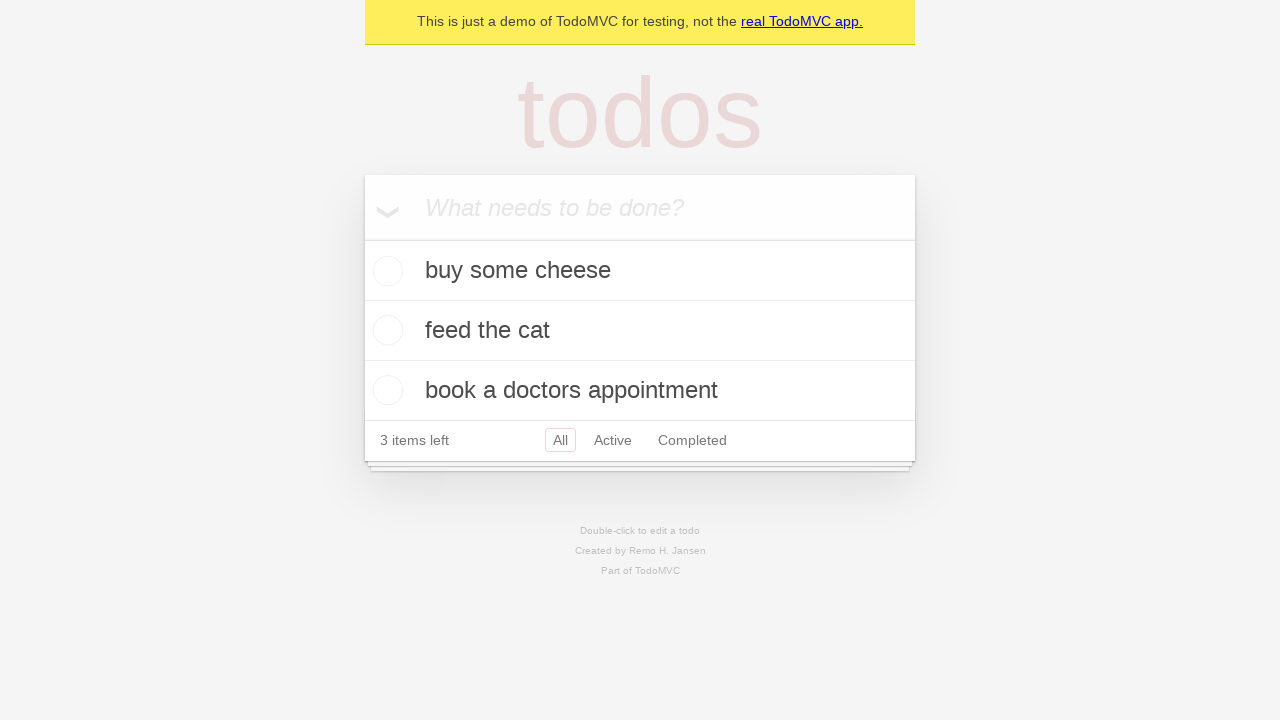